Navigates to Jumbo supermarket's daily discounts page, waits for promotion cards to load, and interacts with the first promotion card by clicking "Ver más" to view details and then closing the modal.

Starting URL: https://www.jumbo.com.ar/descuentos-del-dia?type=por-dia&day=1

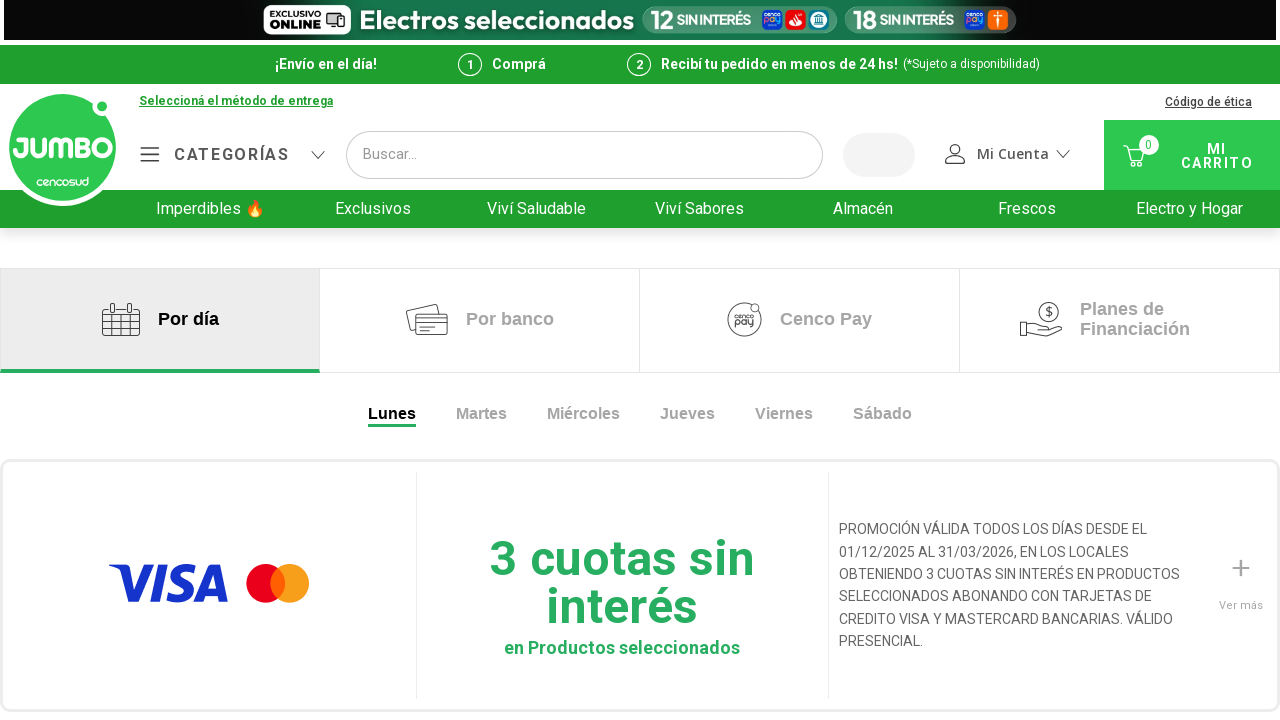

Waited for promotion cards to load
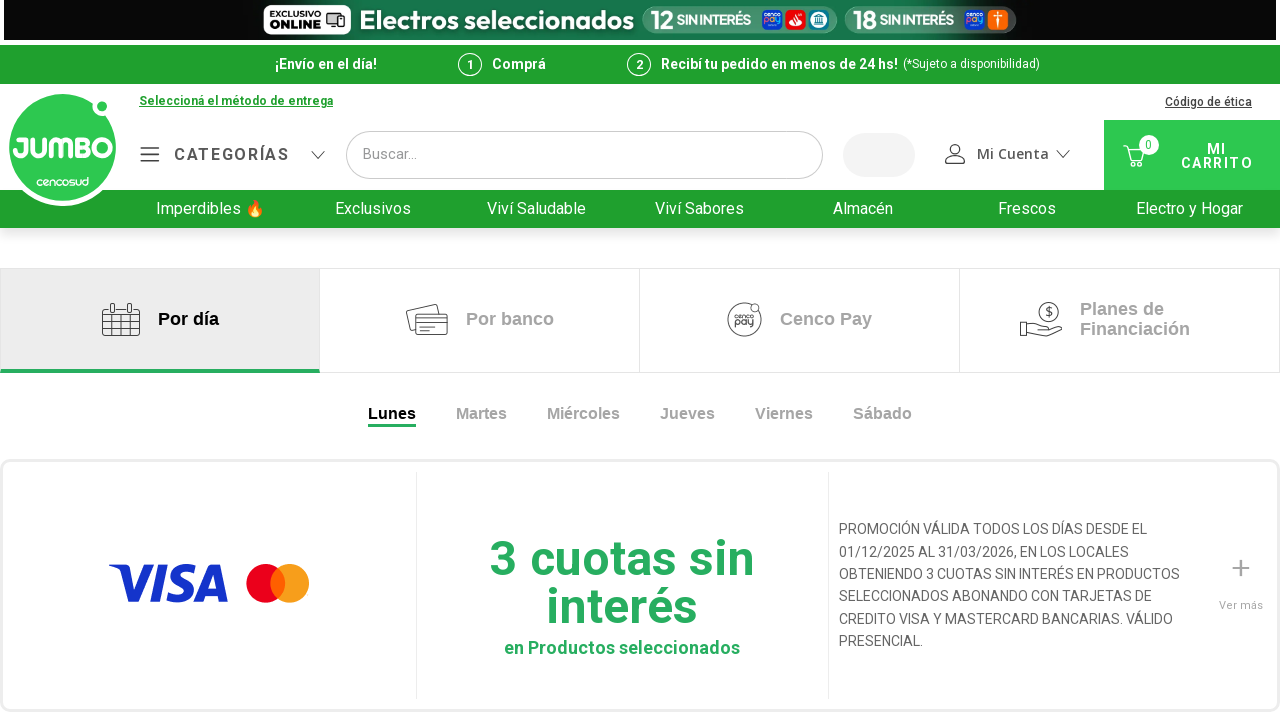

Selected the first promotion card
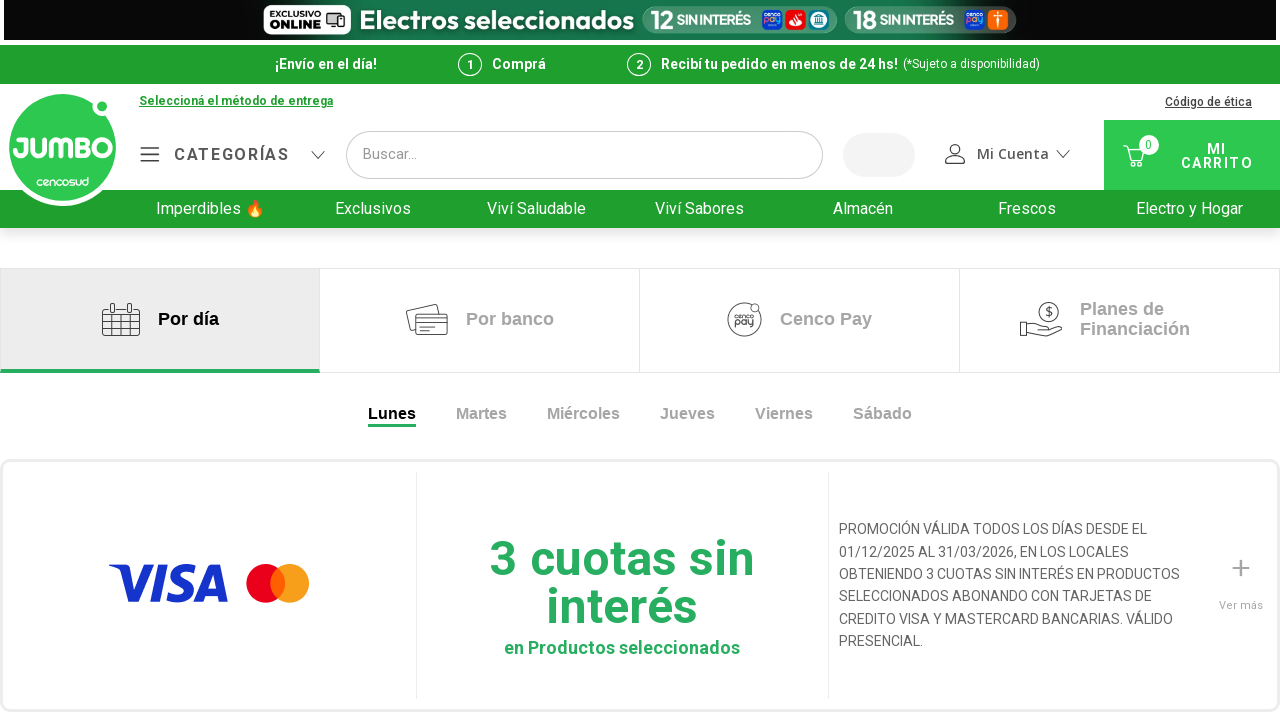

Located 'Ver más' button on promotion card
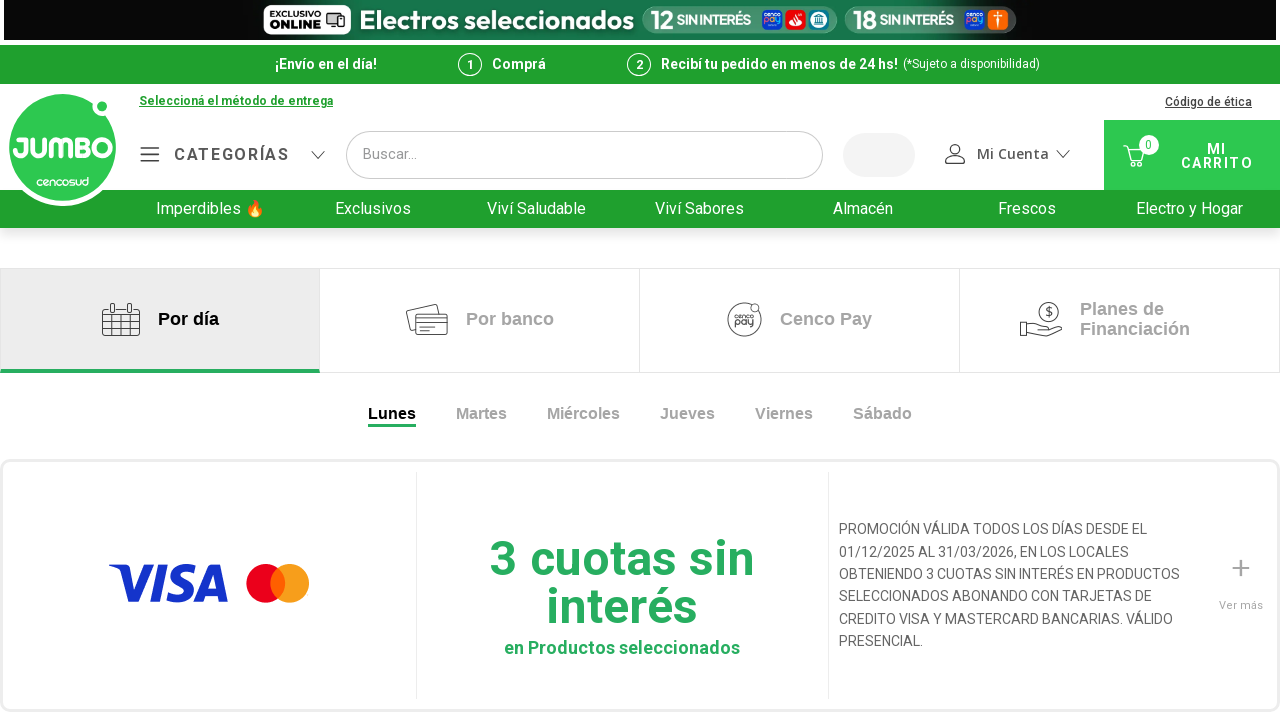

Navigated to day 2 promotions page
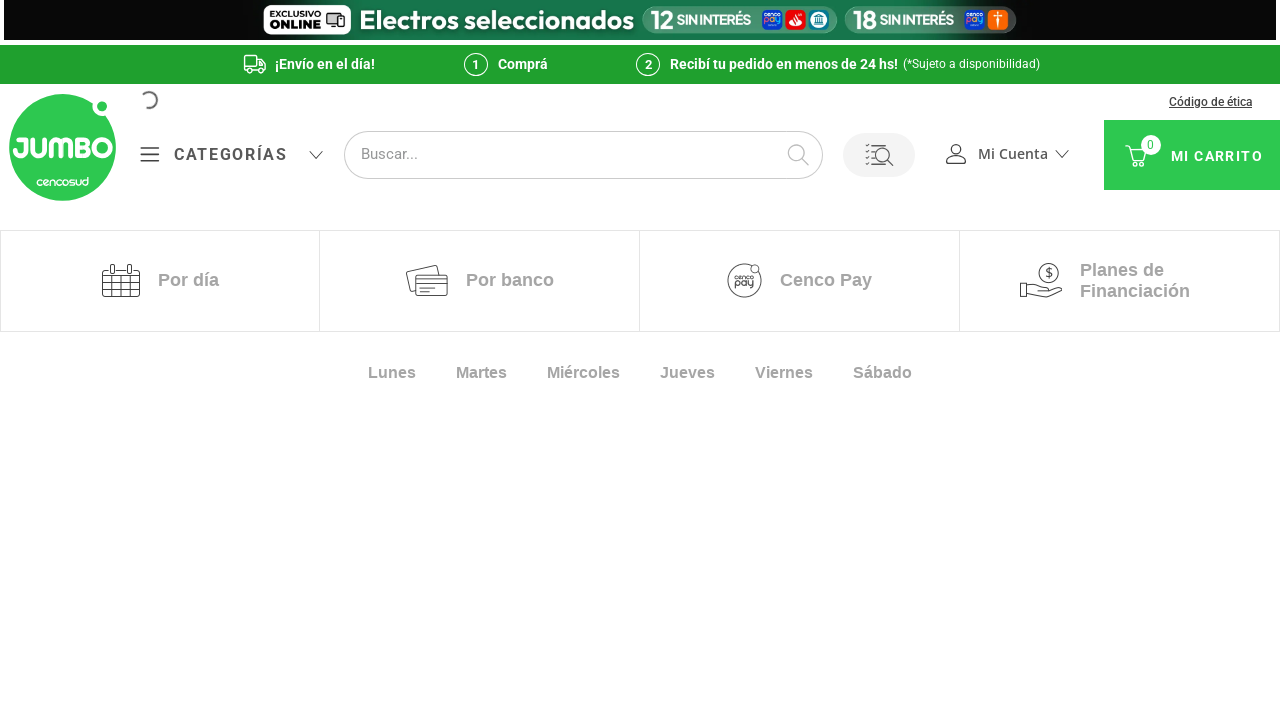

Waited for promotion cards to load on day 2
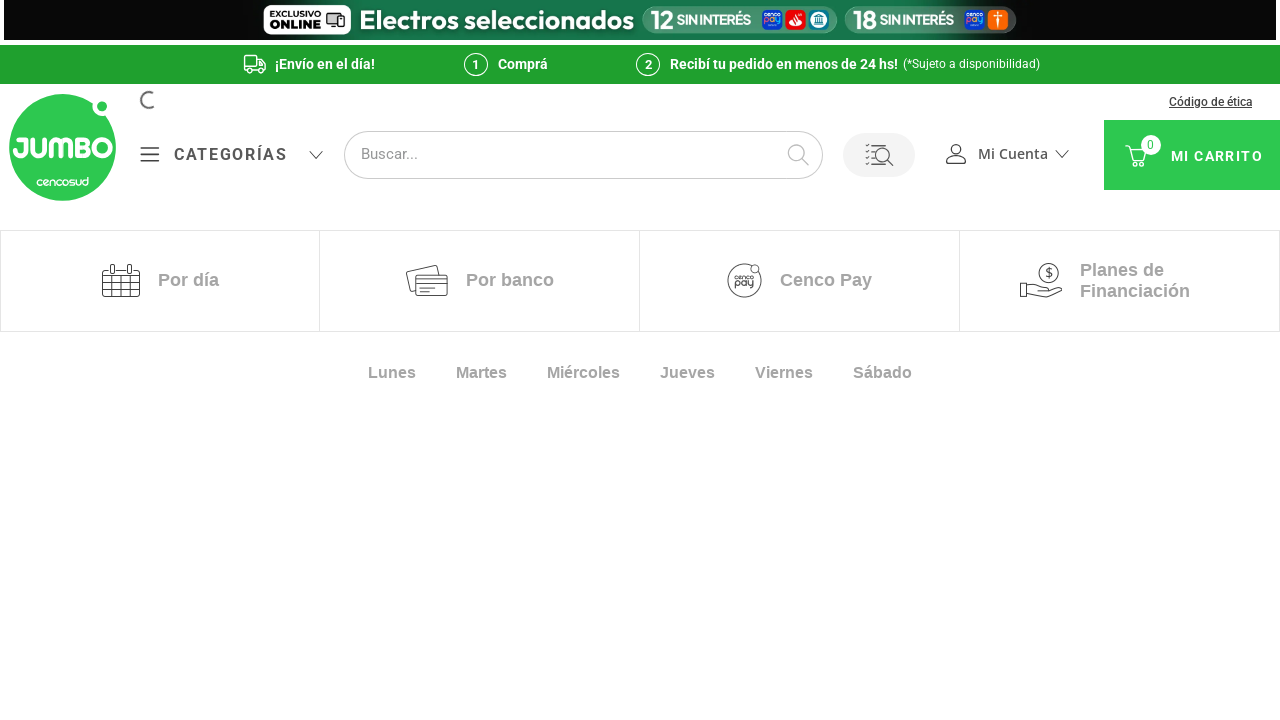

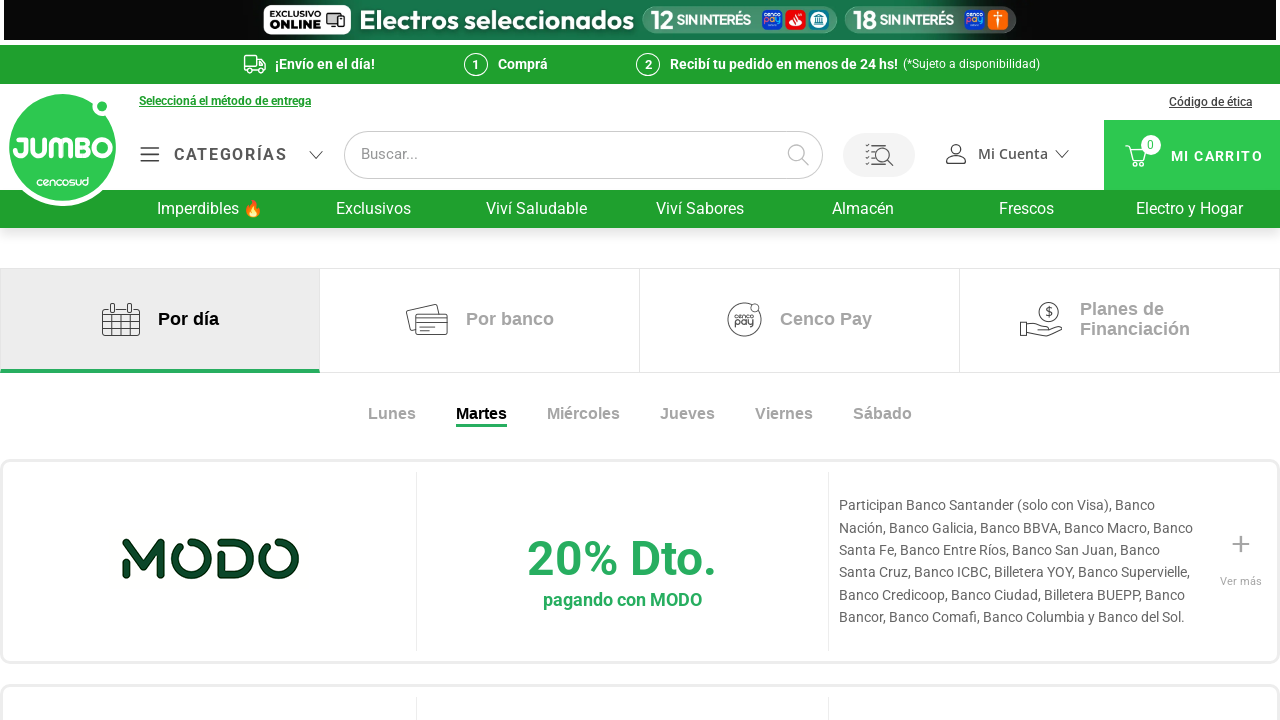